Automates the CicerSeq database to search for wild chickpea SNP data by selecting wild crop type, radio button, dropdowns, entering a gene ID, and submitting the search form.

Starting URL: https://cegresources.icrisat.org/cicerseq/?page_id=3605

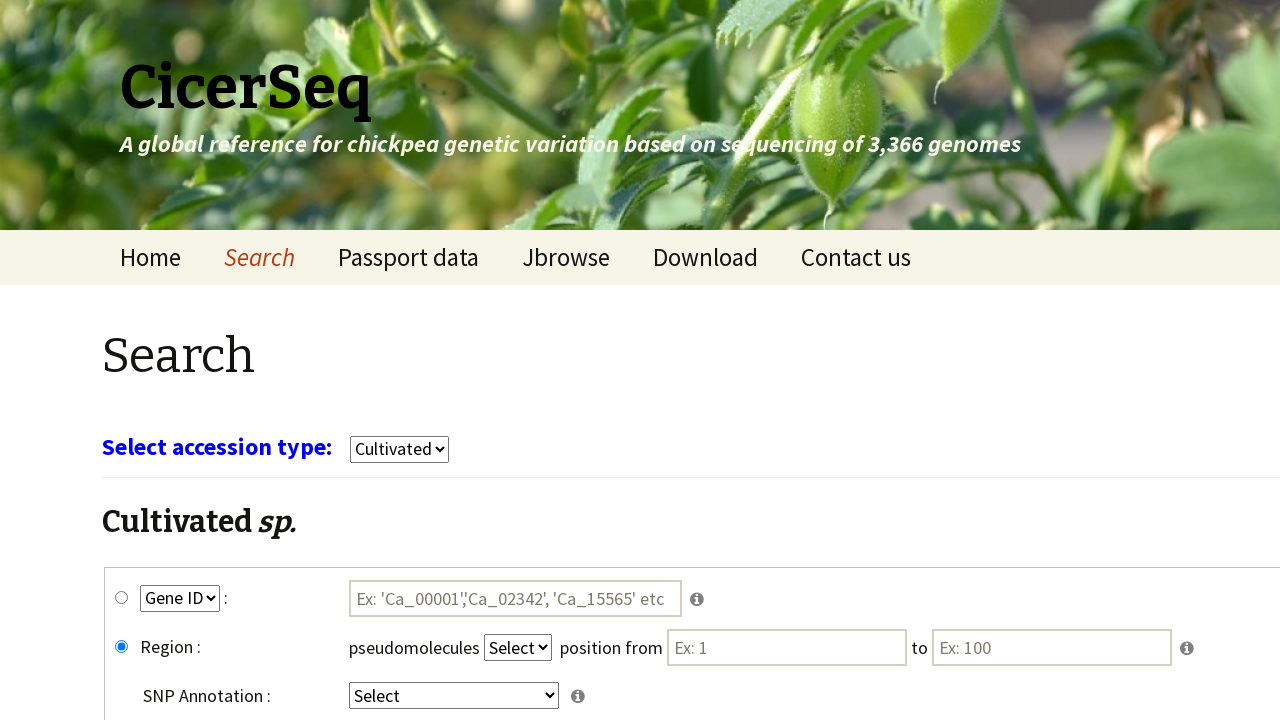

Waited for page to load (3000ms)
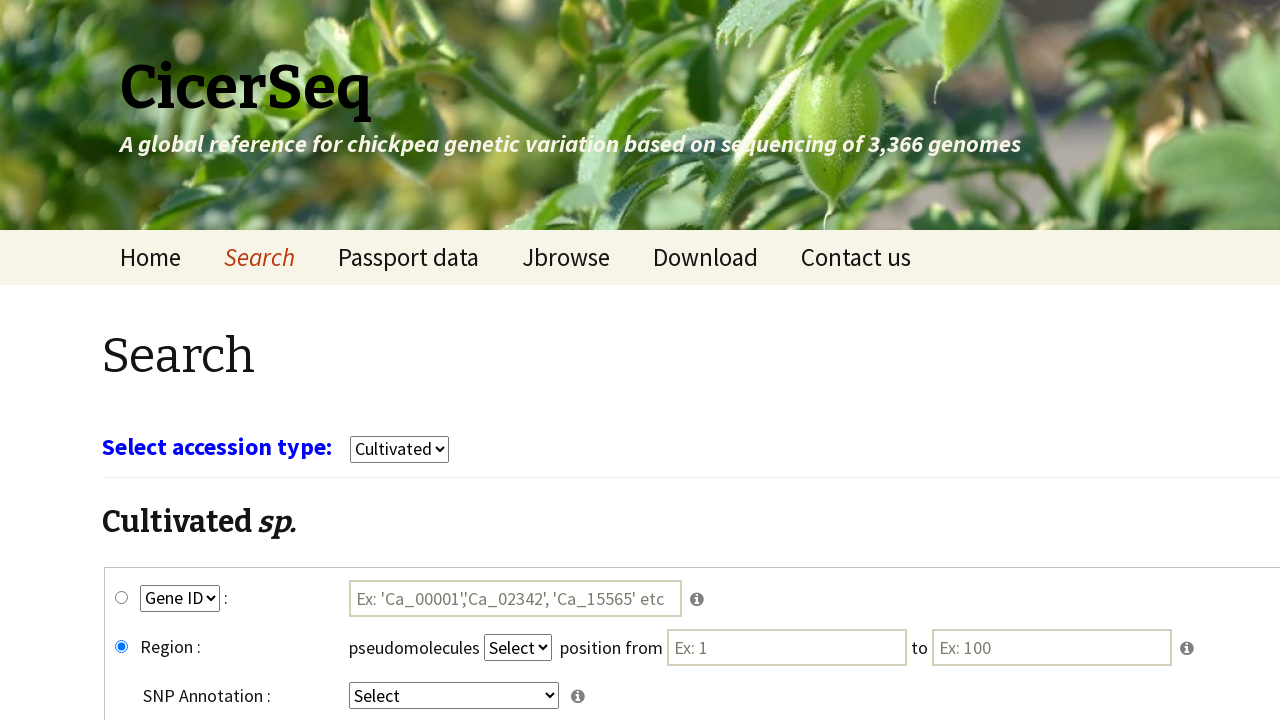

Selected 'wild' from crop type dropdown on select[name='select_crop']
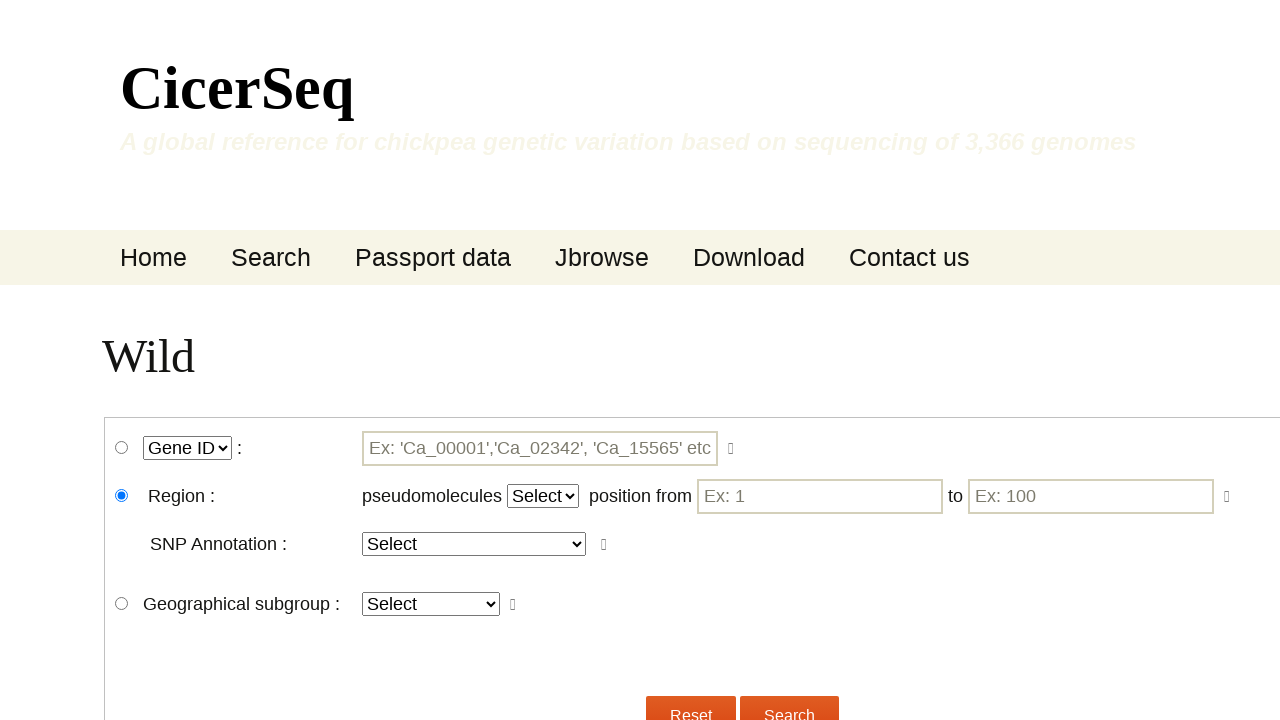

Clicked wgene_snp radio button at (122, 448) on #wgene_snp
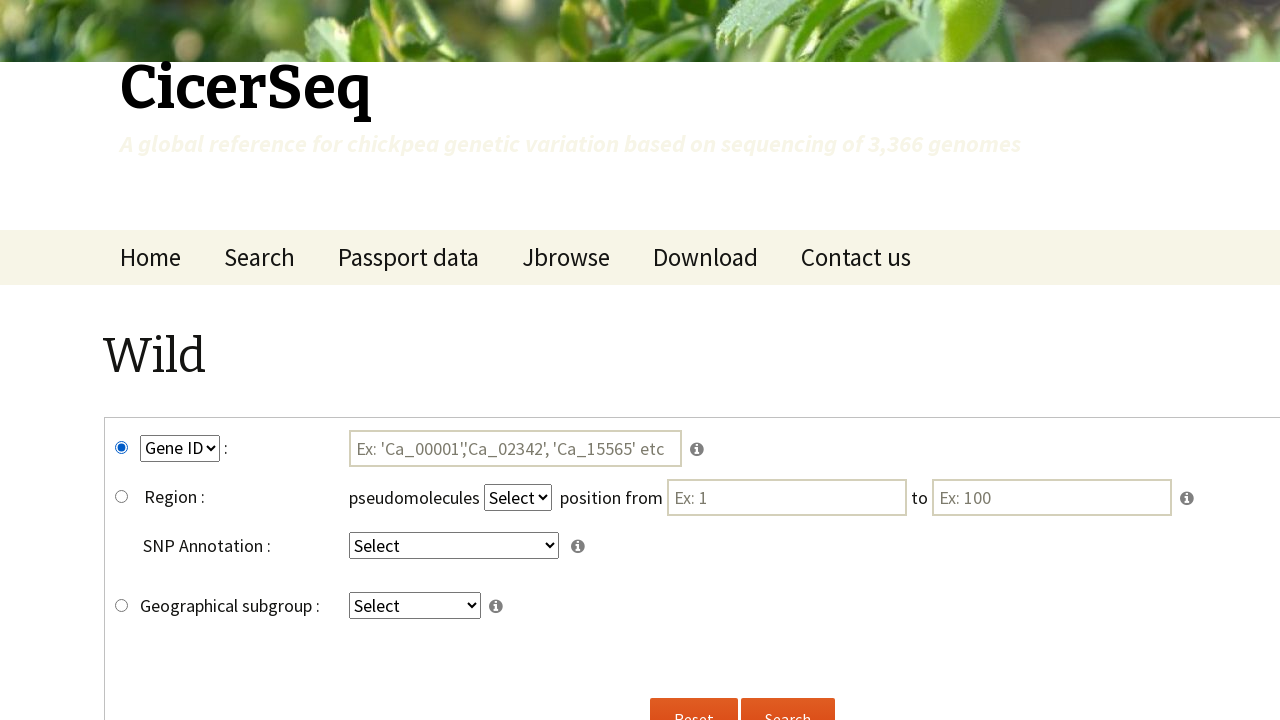

Selected 'GeneID' from key2 dropdown on select[name='key2']
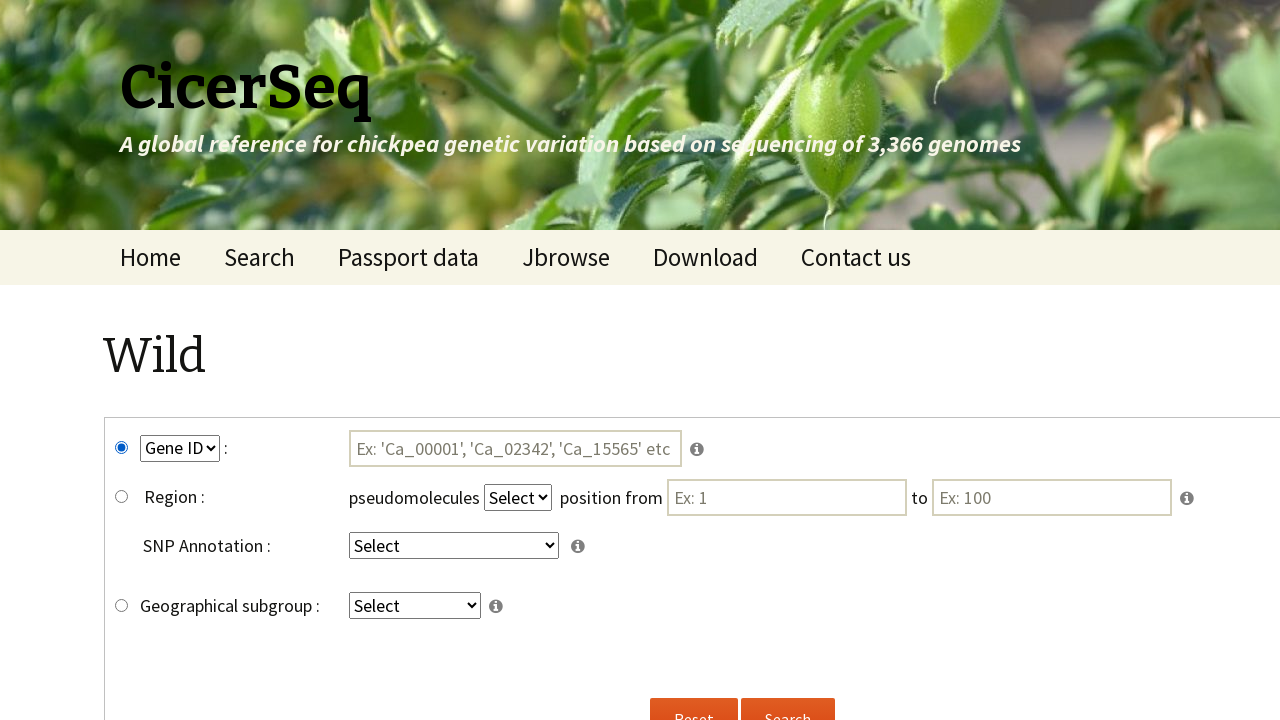

Selected 'intergenic' from key4 dropdown on select[name='key4']
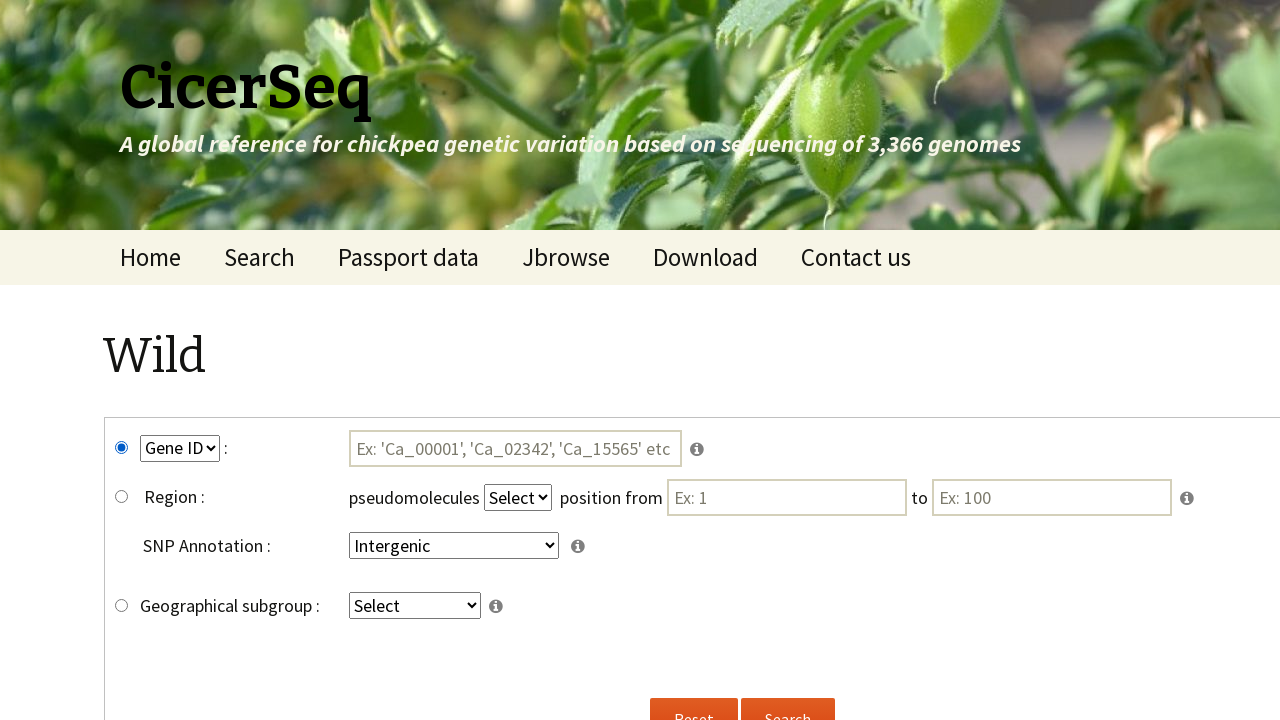

Entered gene ID 'Ca_00004' in search field on #tmp3
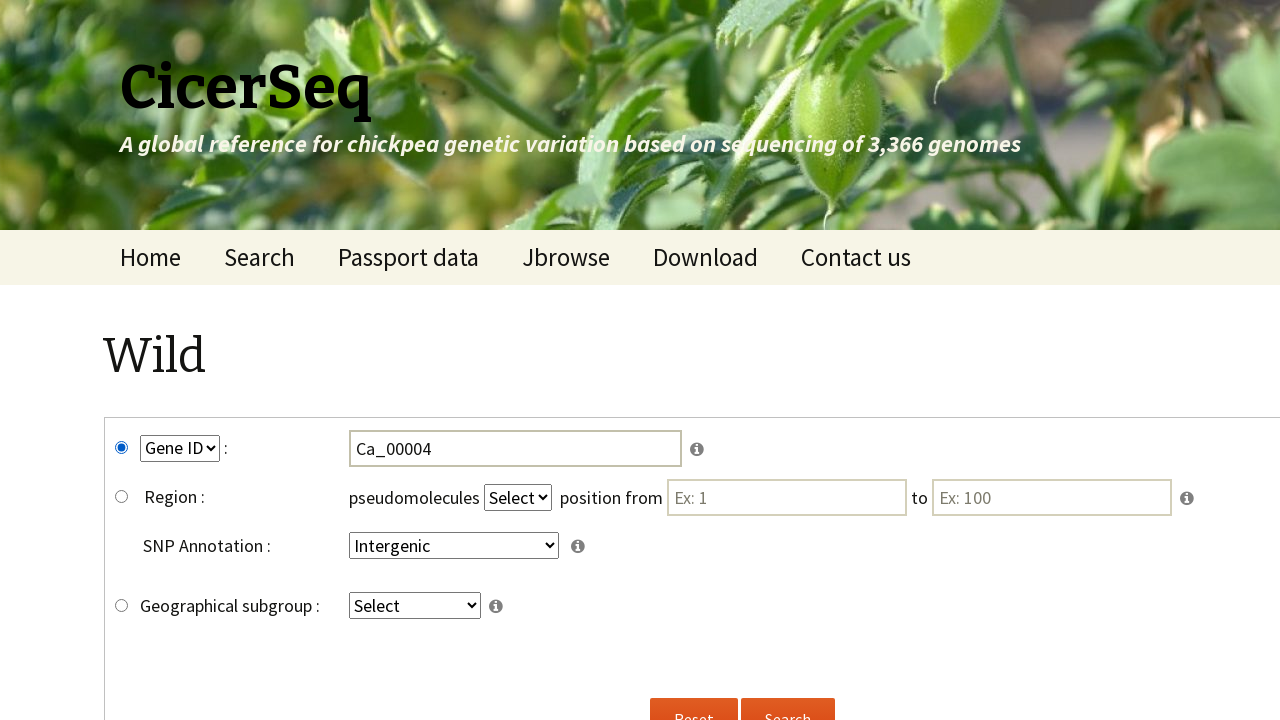

Clicked wild submit button to search for SNP data at (788, 698) on input[name='submitw']
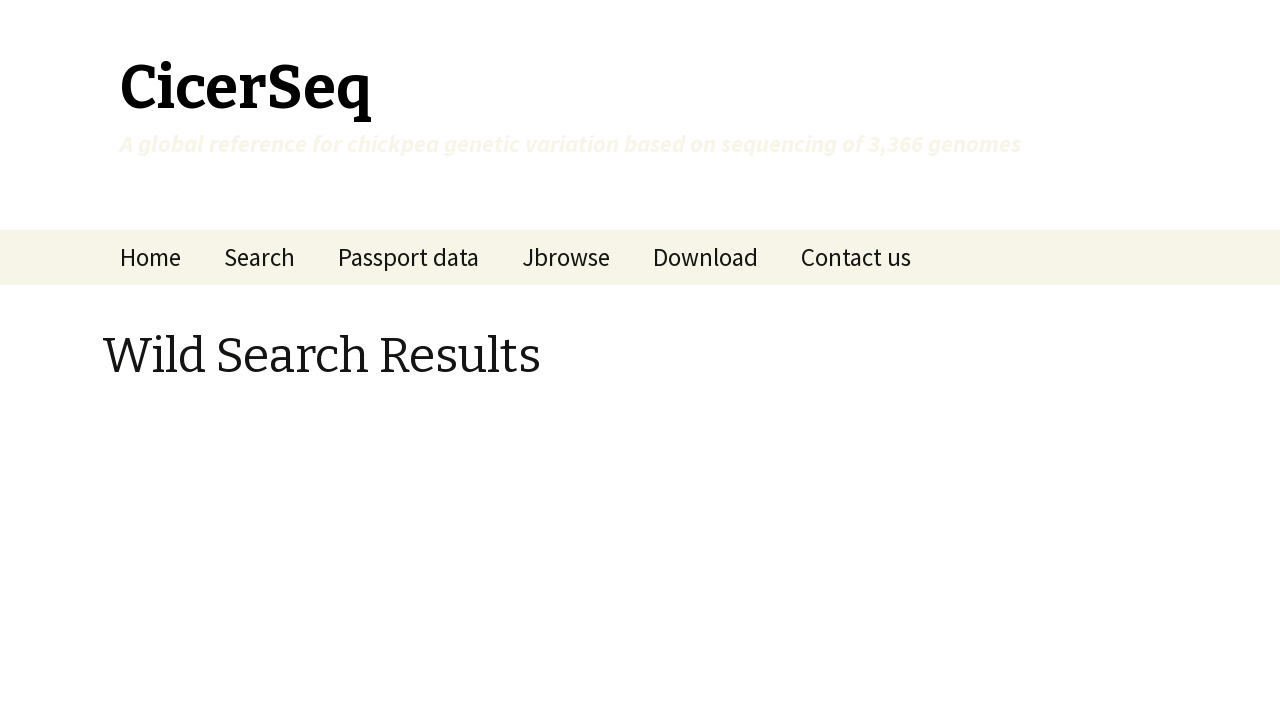

Waited for search results to load (5000ms)
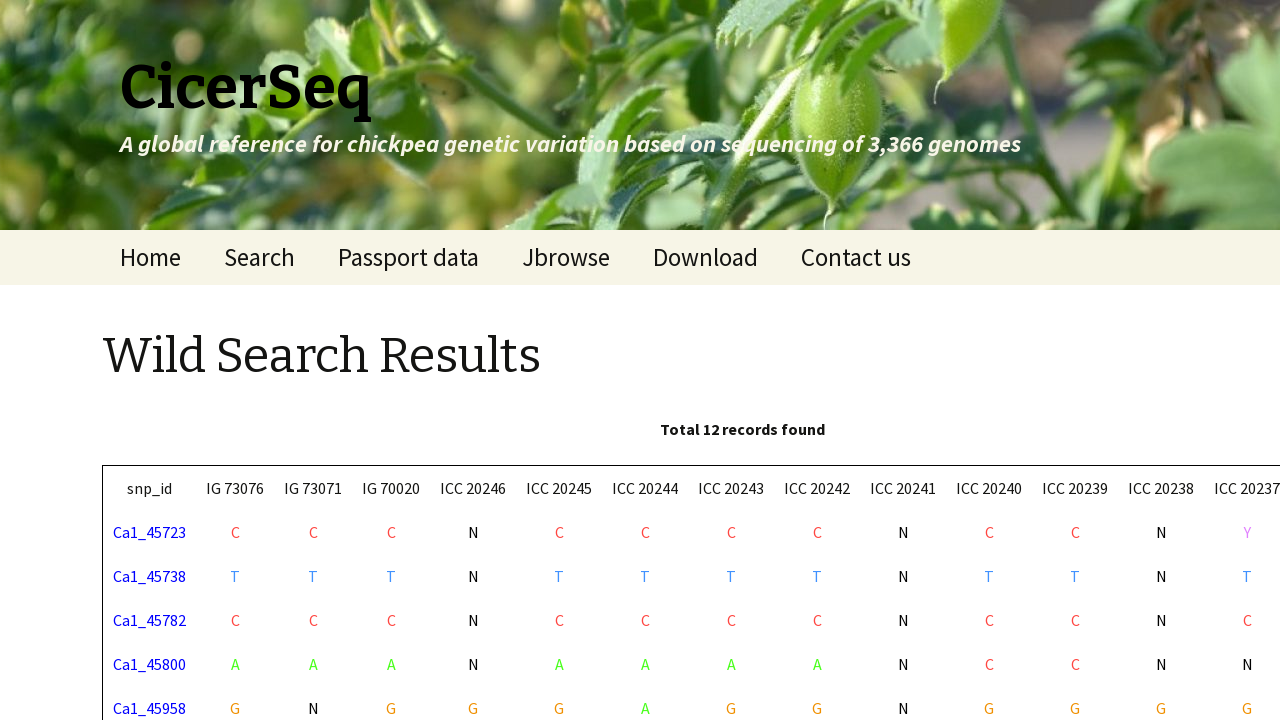

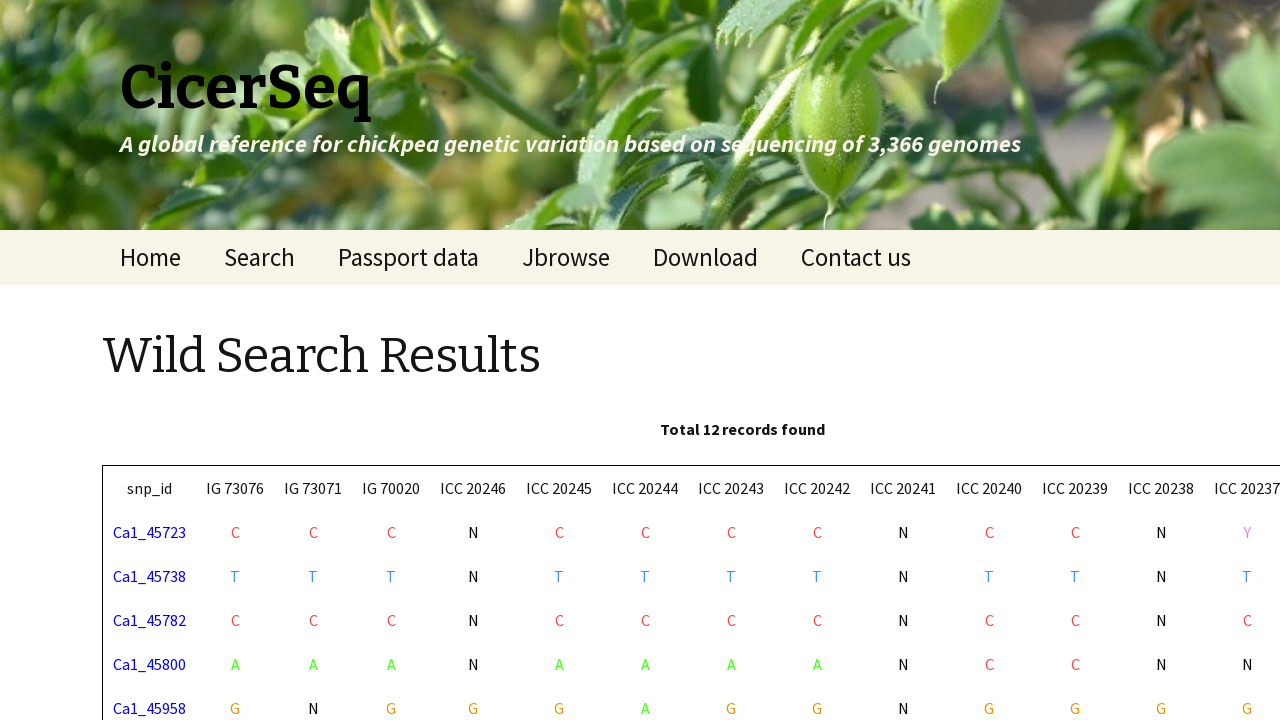